Tests drag and drop functionality by dragging an element to multiple target drop zones sequentially.

Starting URL: http://sahitest.com/demo/dragDropMooTools.htm

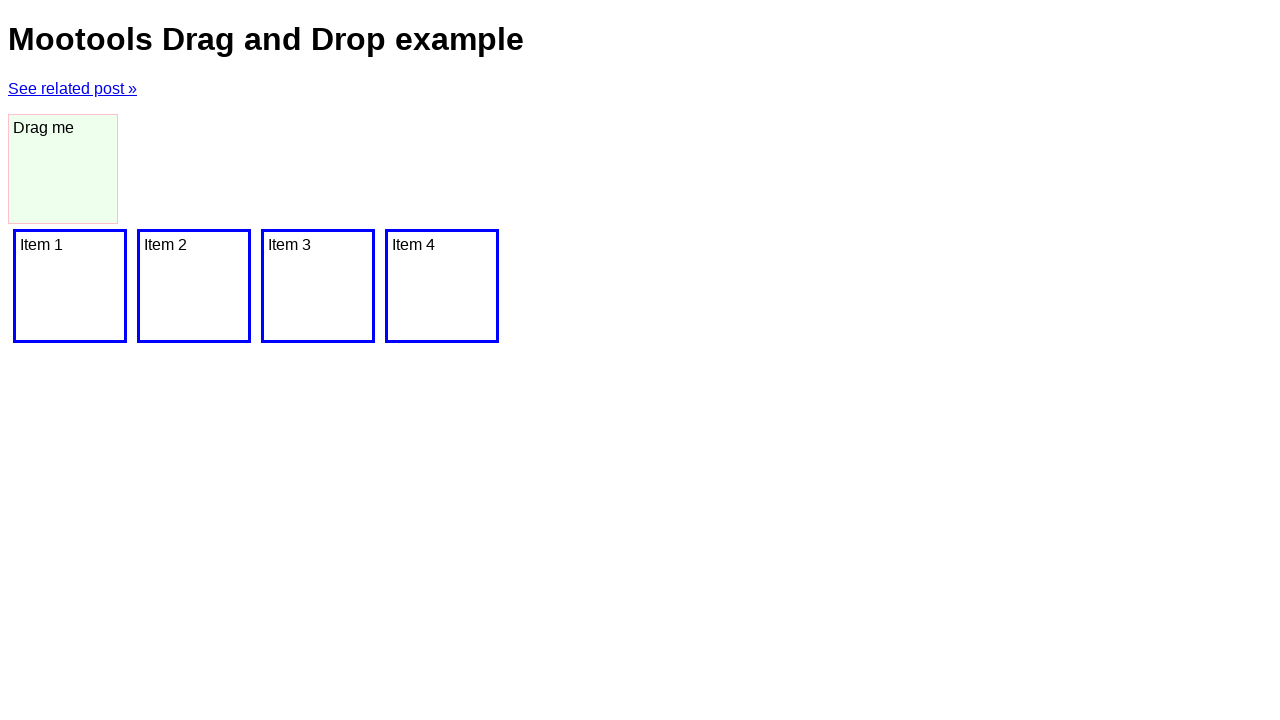

Dragged dragger element to first drop zone at (70, 286)
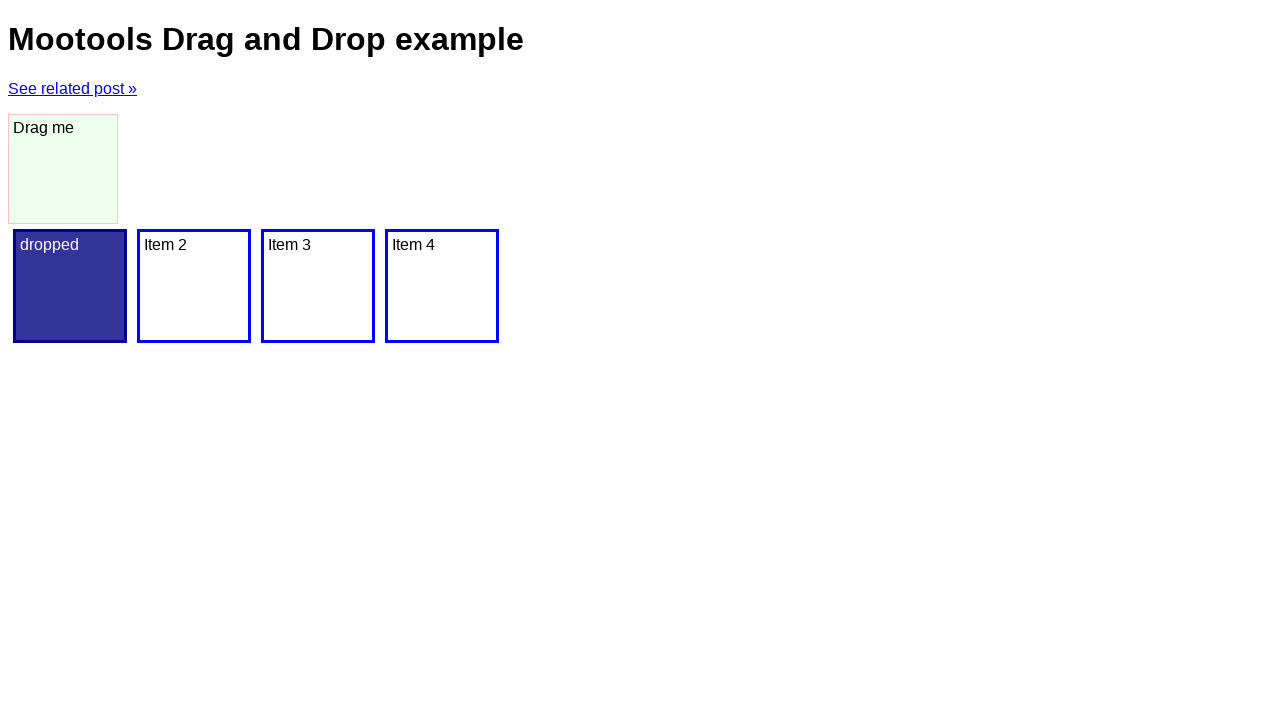

Waited 500ms between drag operations
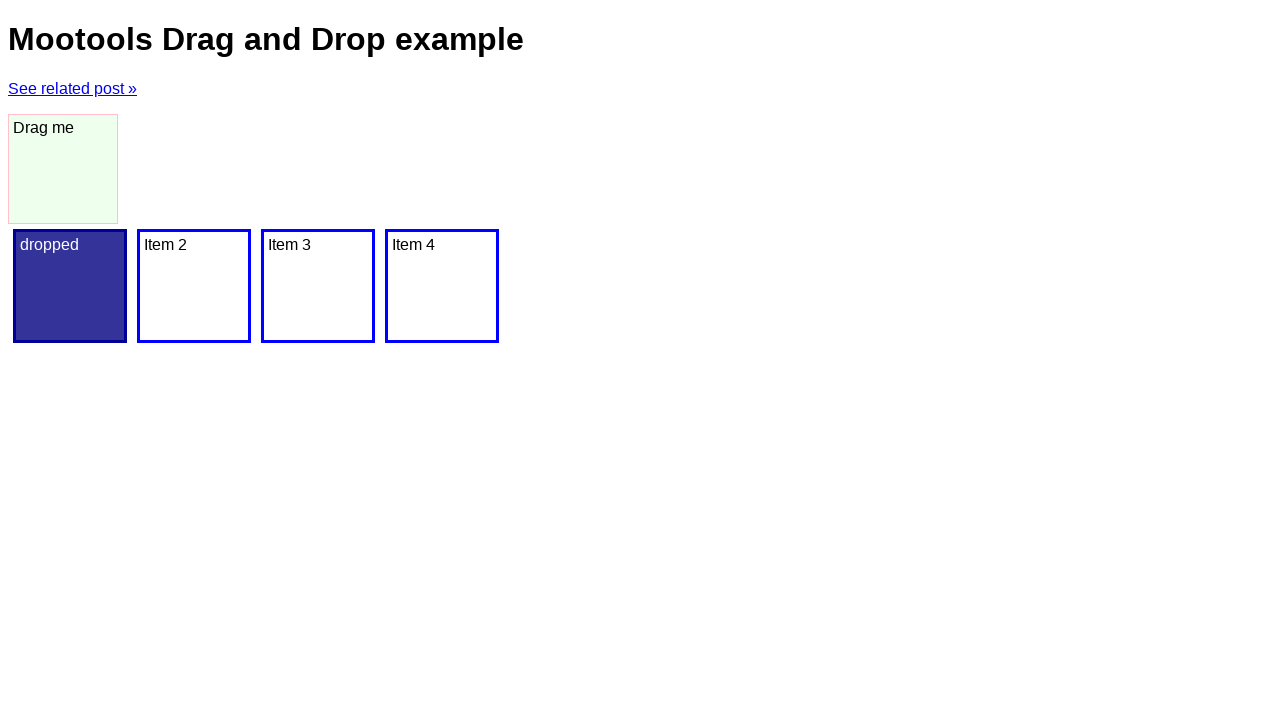

Dragged dragger element to second drop zone at (194, 286)
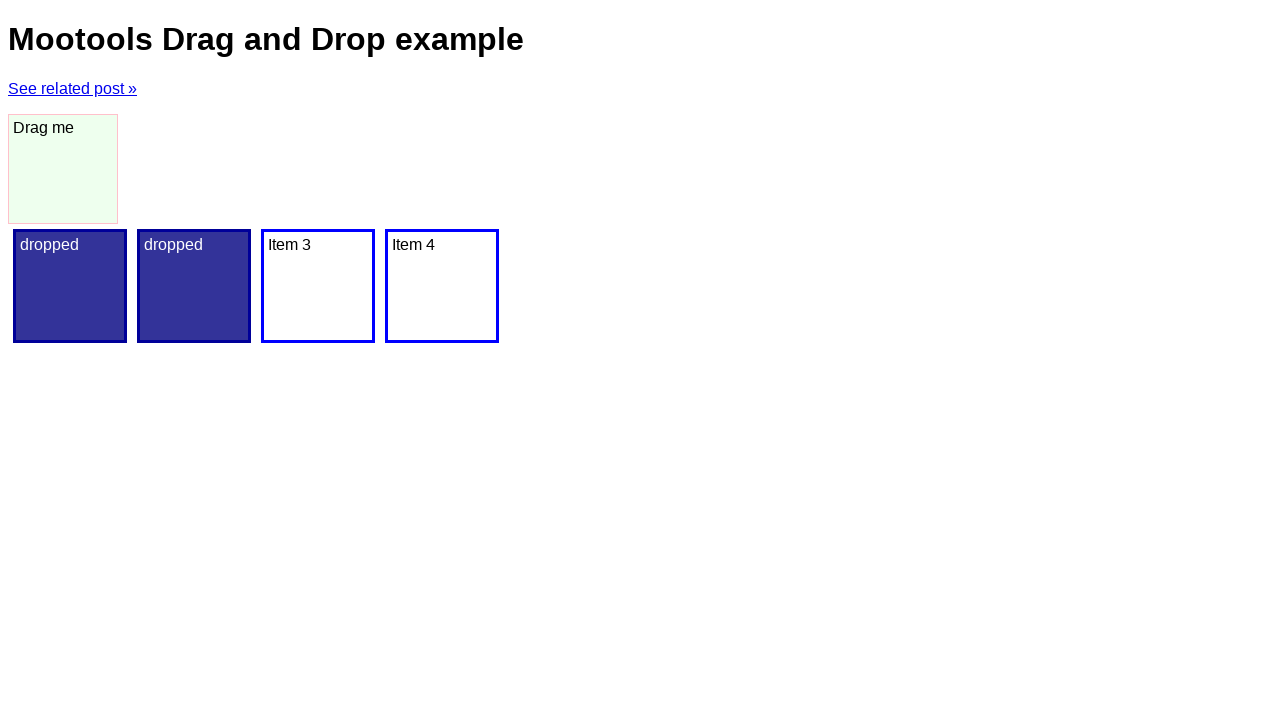

Waited 500ms between drag operations
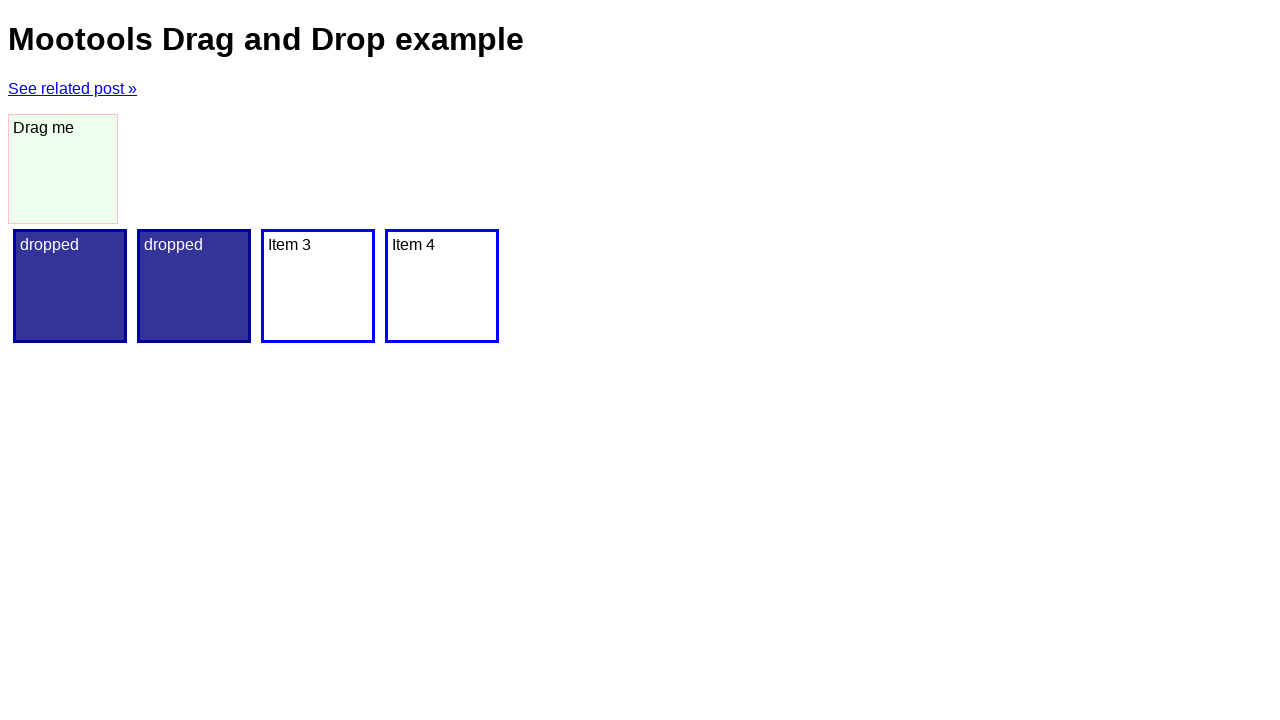

Dragged dragger element to third drop zone at (318, 286)
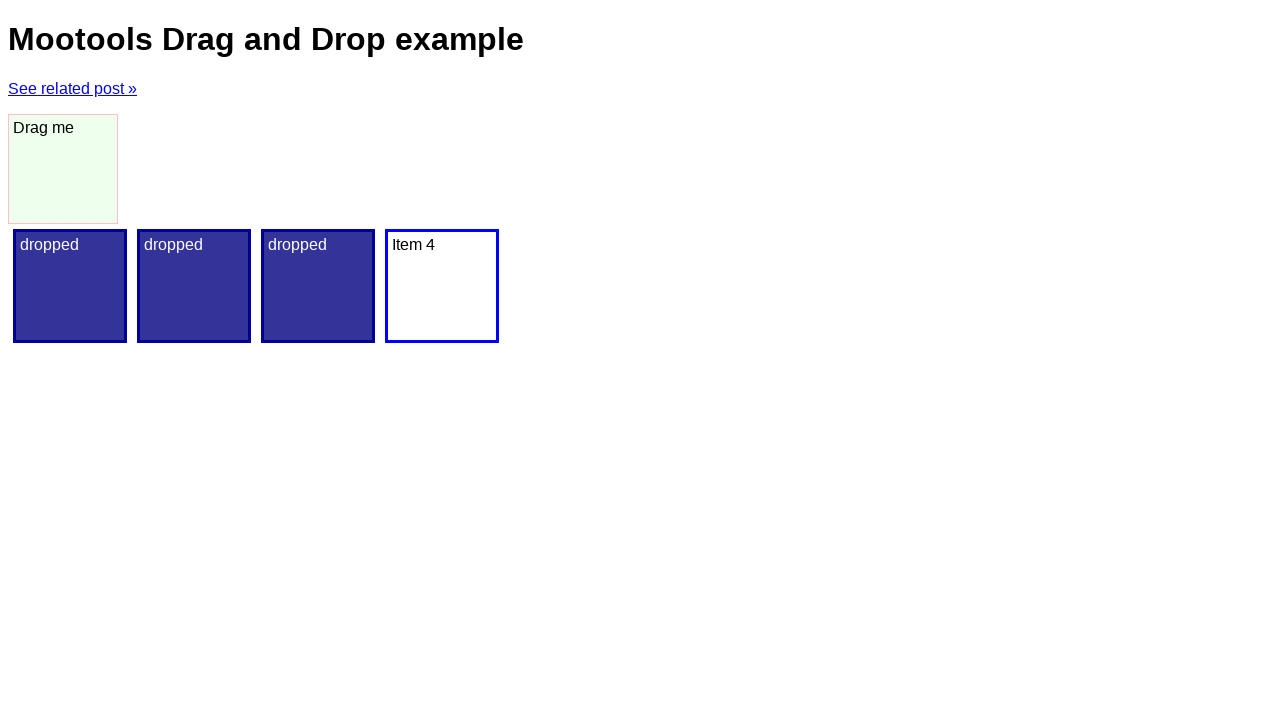

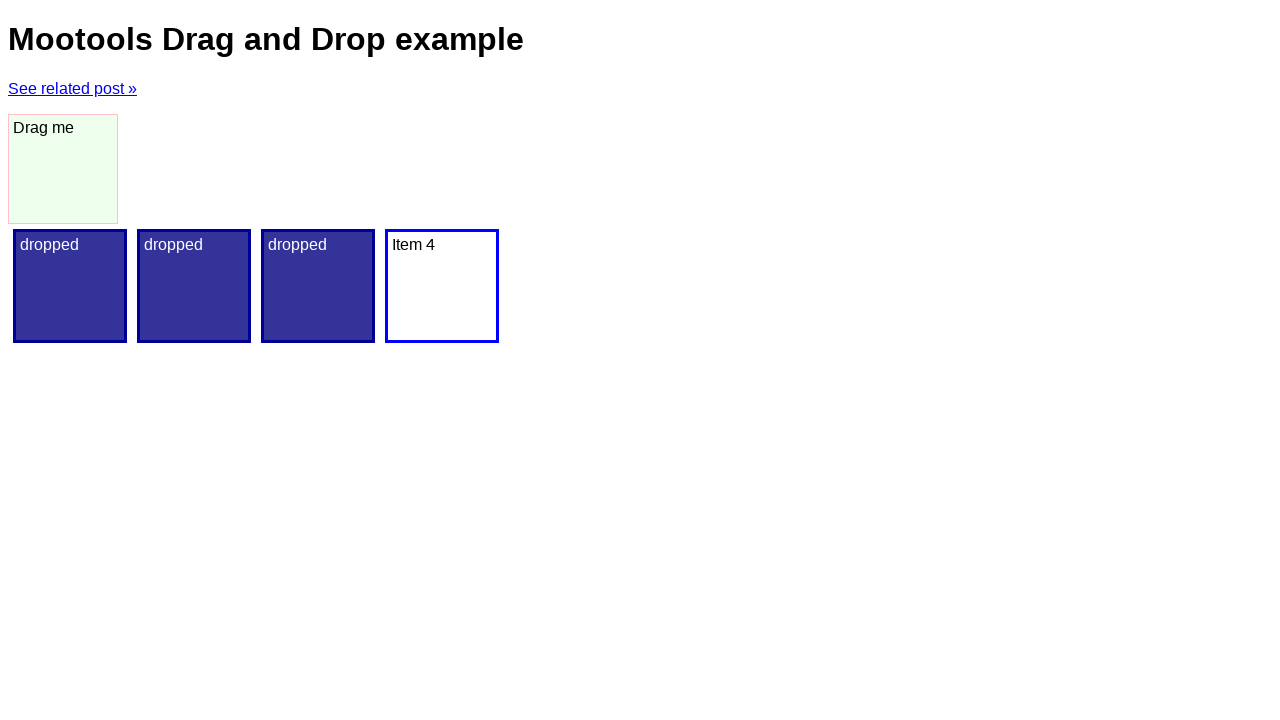